Tests an e-commerce flow by searching for products, adding them to cart, applying a promo code, and proceeding to checkout

Starting URL: https://rahulshettyacademy.com/seleniumPractise

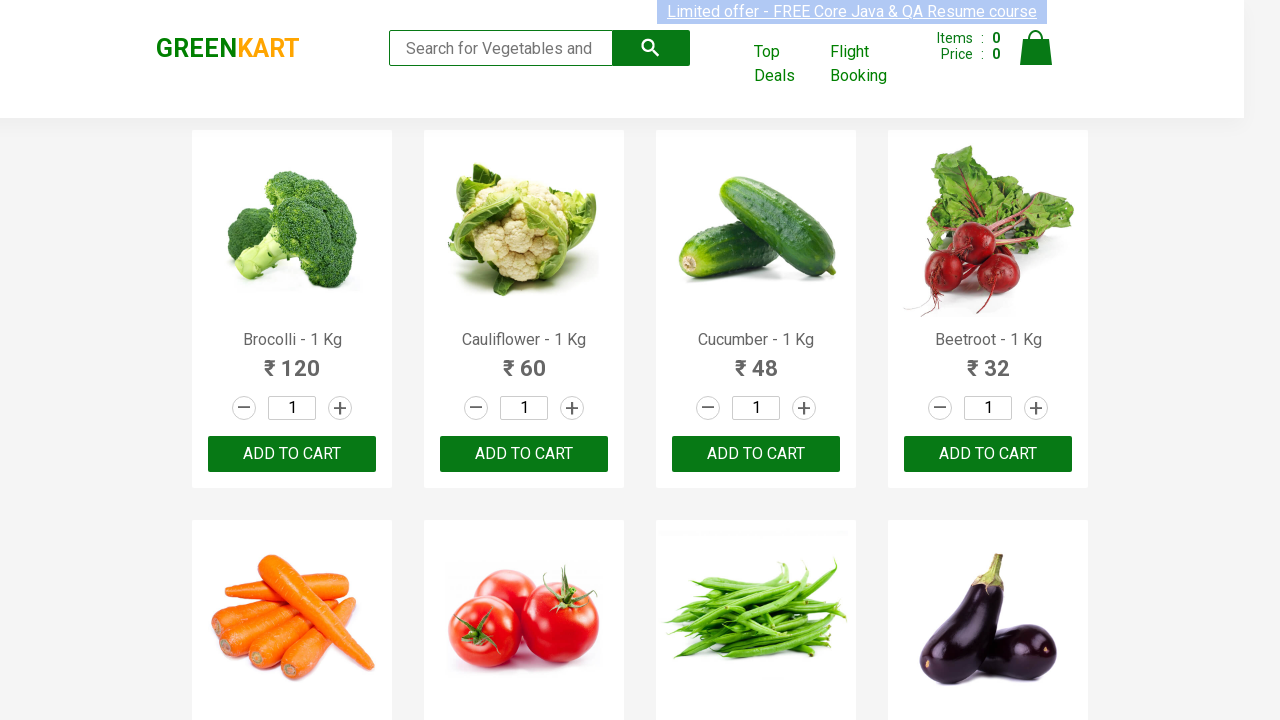

Filled search field with 'ber' to find products on //input[@class='search-keyword']
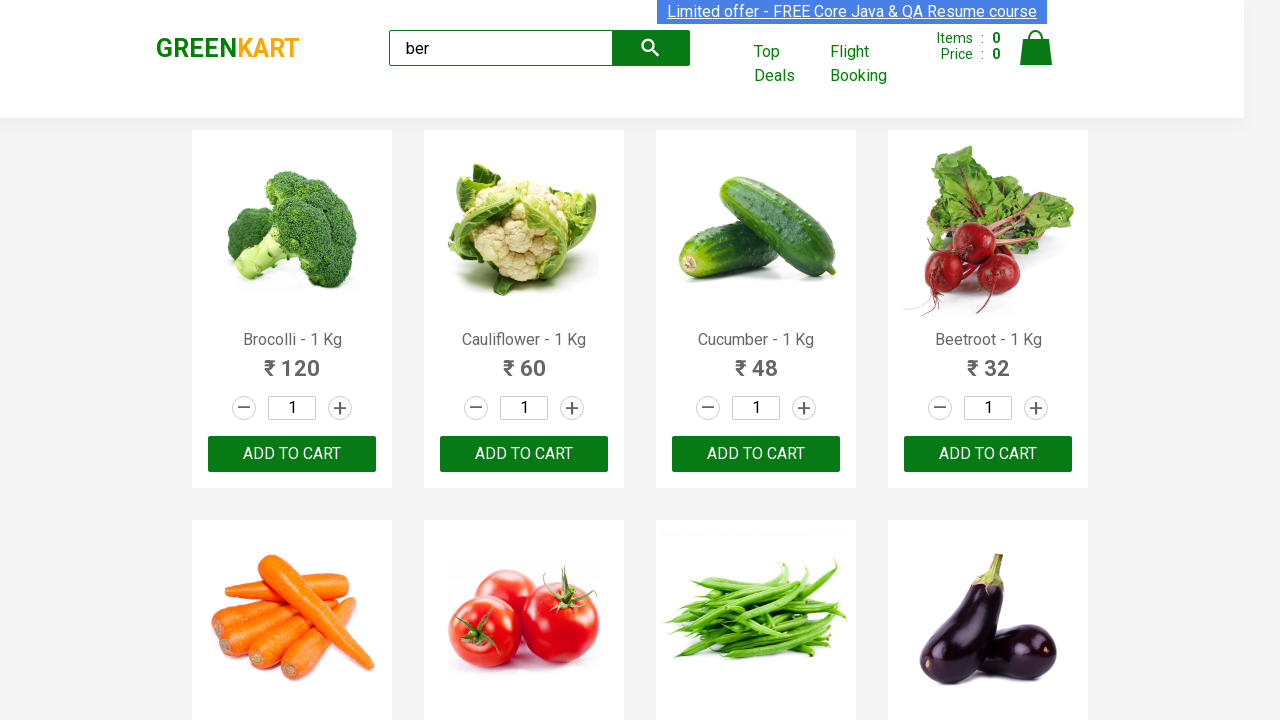

Product list loaded after search
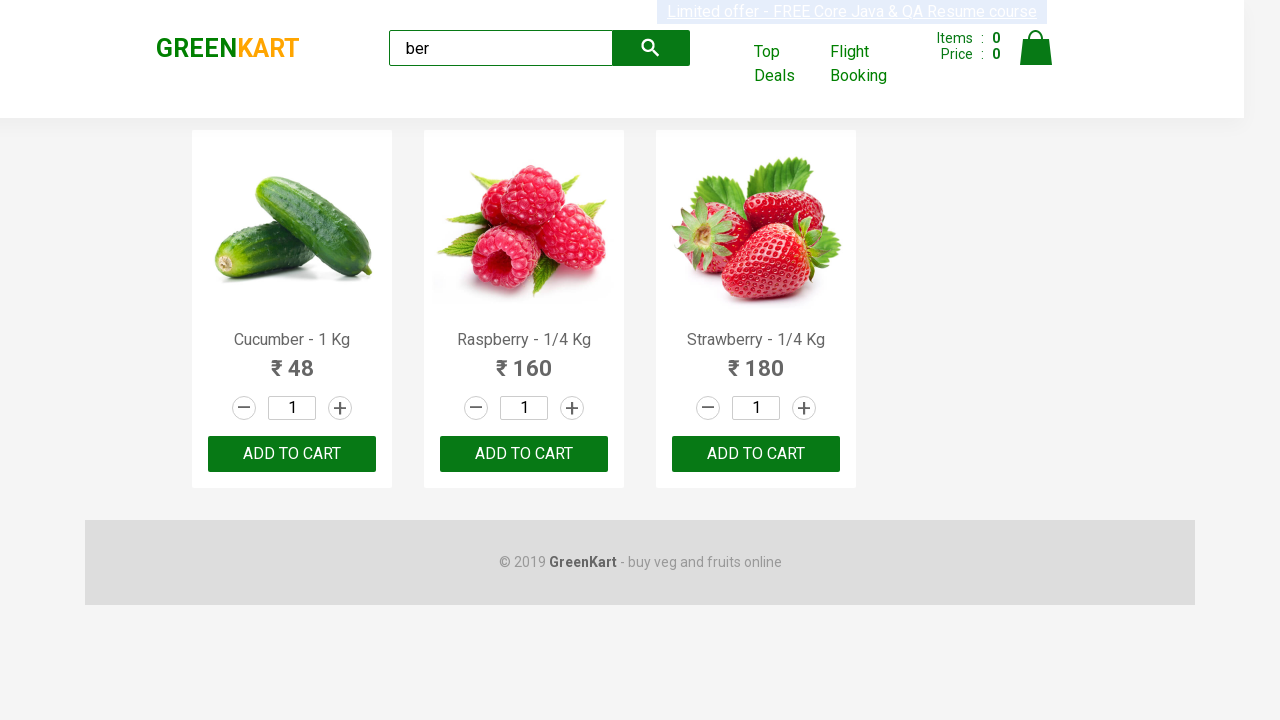

Added product 1 to cart at (292, 454) on xpath=//div[@class='product-action']/button >> nth=0
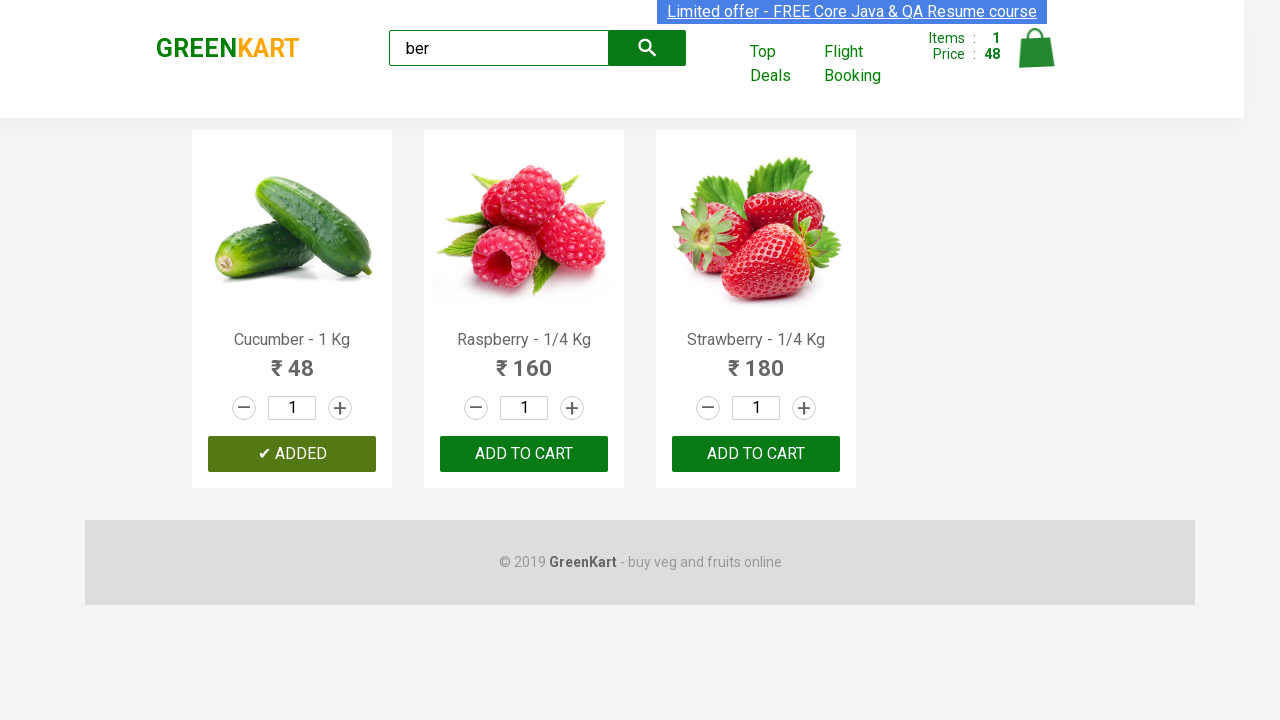

Added product 2 to cart at (524, 454) on xpath=//div[@class='product-action']/button >> nth=1
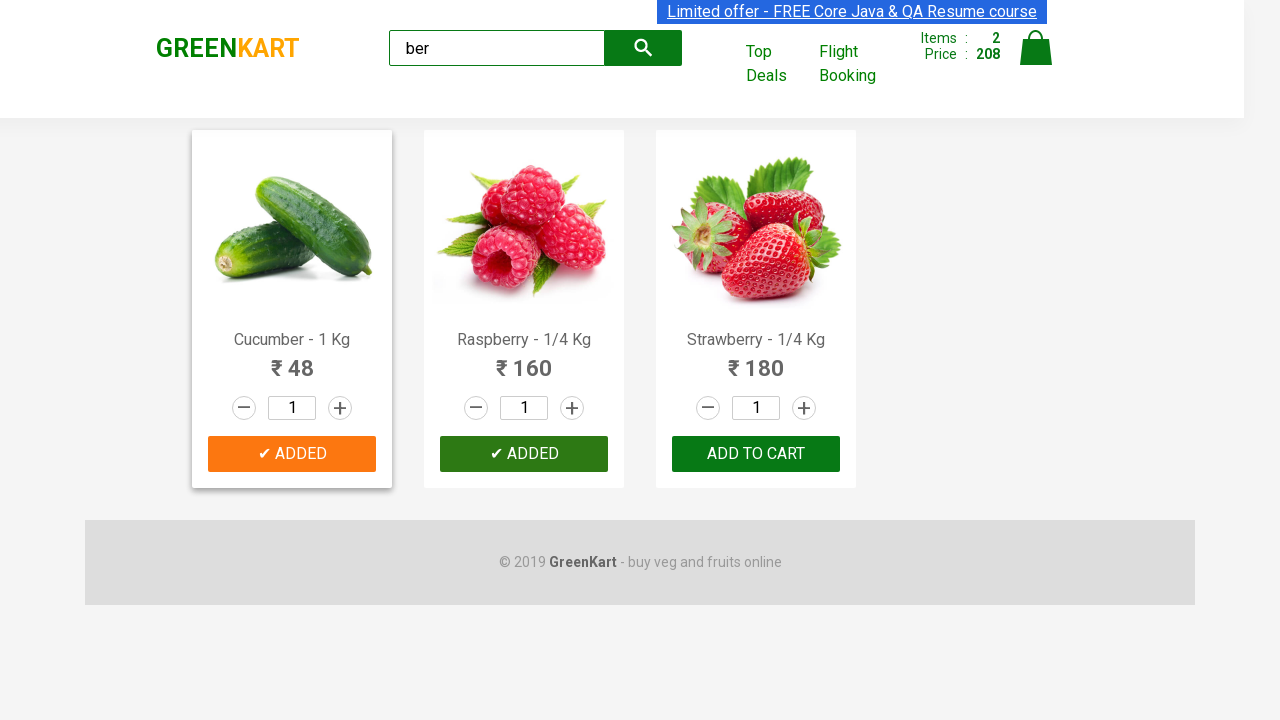

Added product 3 to cart at (756, 454) on xpath=//div[@class='product-action']/button >> nth=2
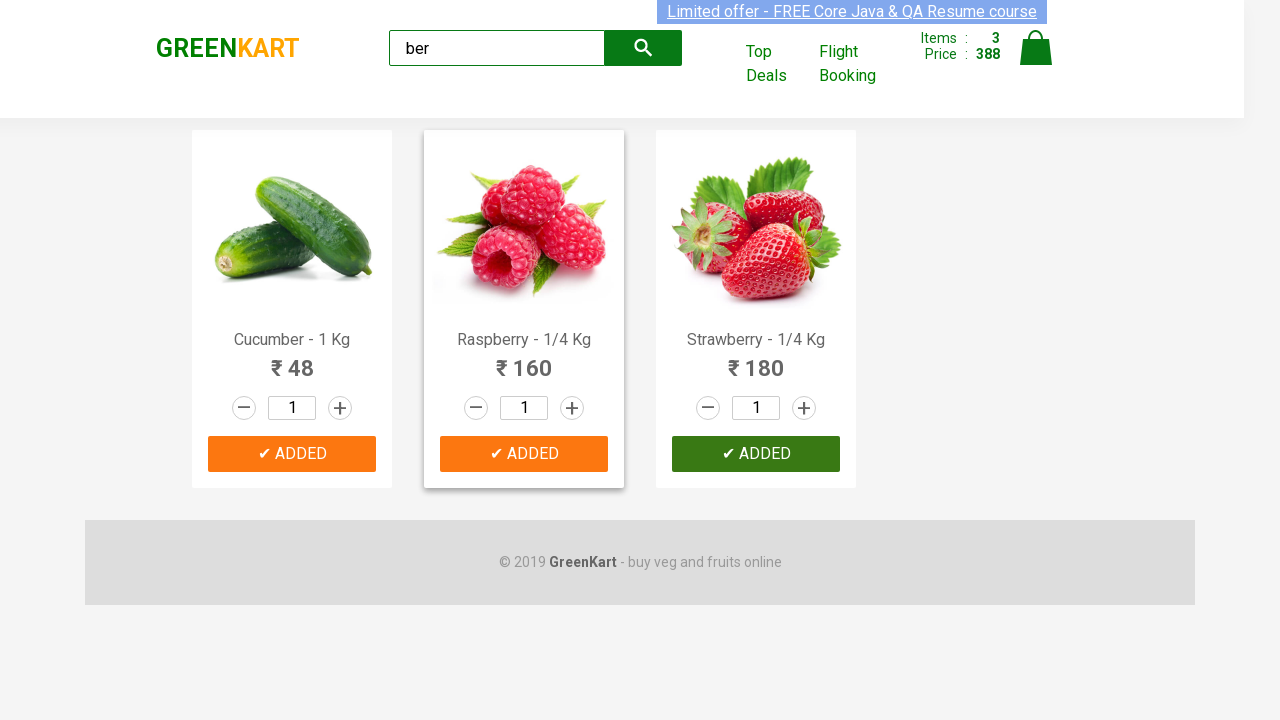

Clicked cart icon to view cart at (1036, 48) on img[alt='Cart']
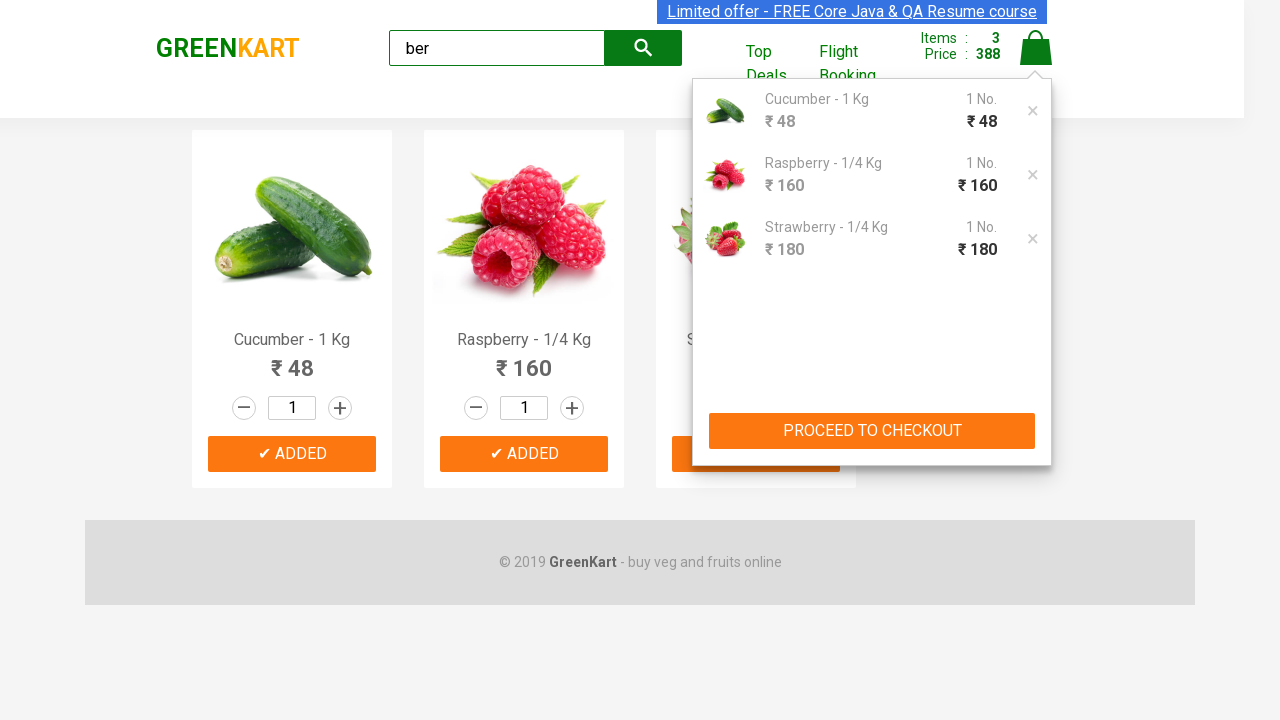

Clicked PROCEED TO CHECKOUT button at (872, 431) on xpath=//button[text()='PROCEED TO CHECKOUT']
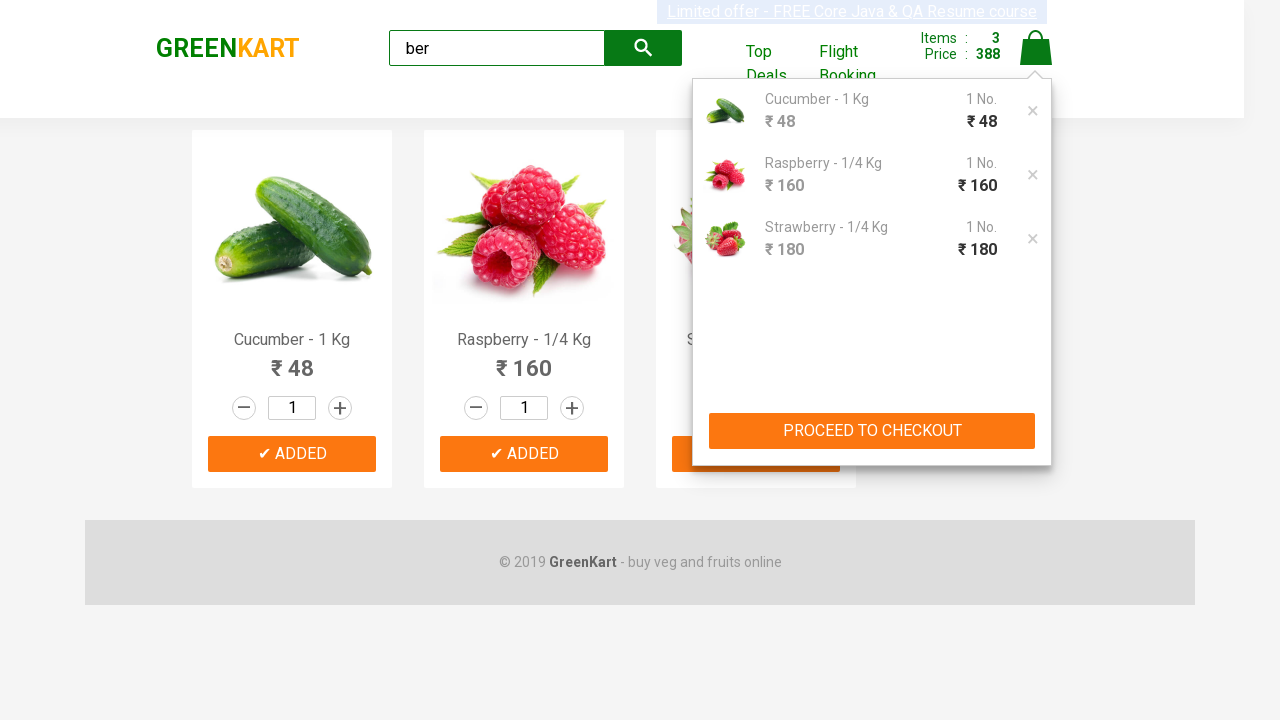

Promo code input field is now visible
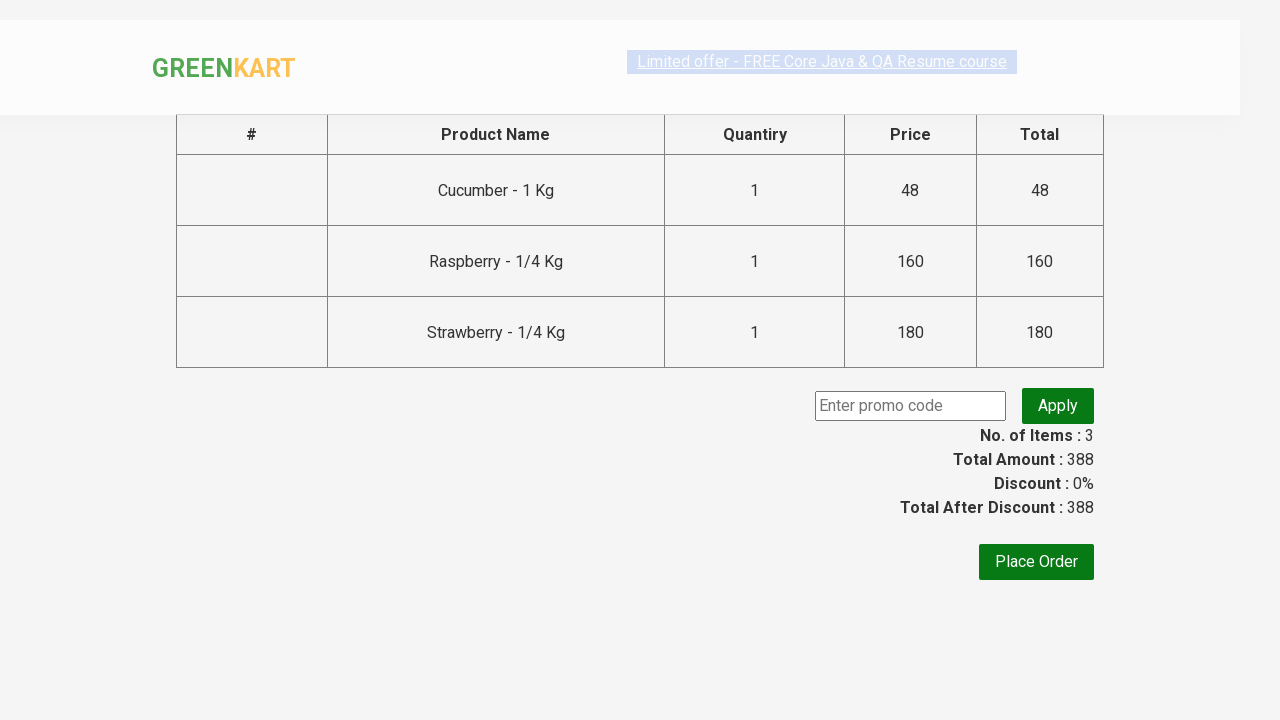

Entered promo code 'rahulshettyacademy' on input.promoCode
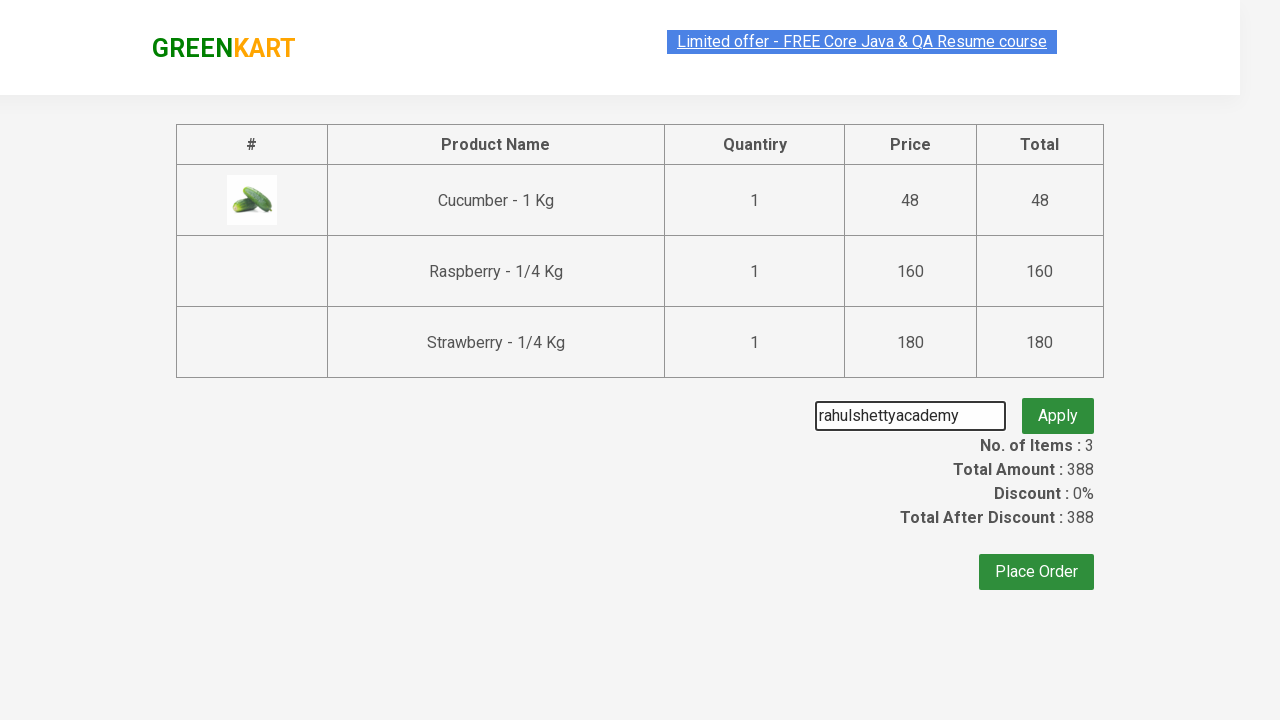

Clicked Apply button to apply promo code at (1058, 406) on xpath=//button[text()='Apply']
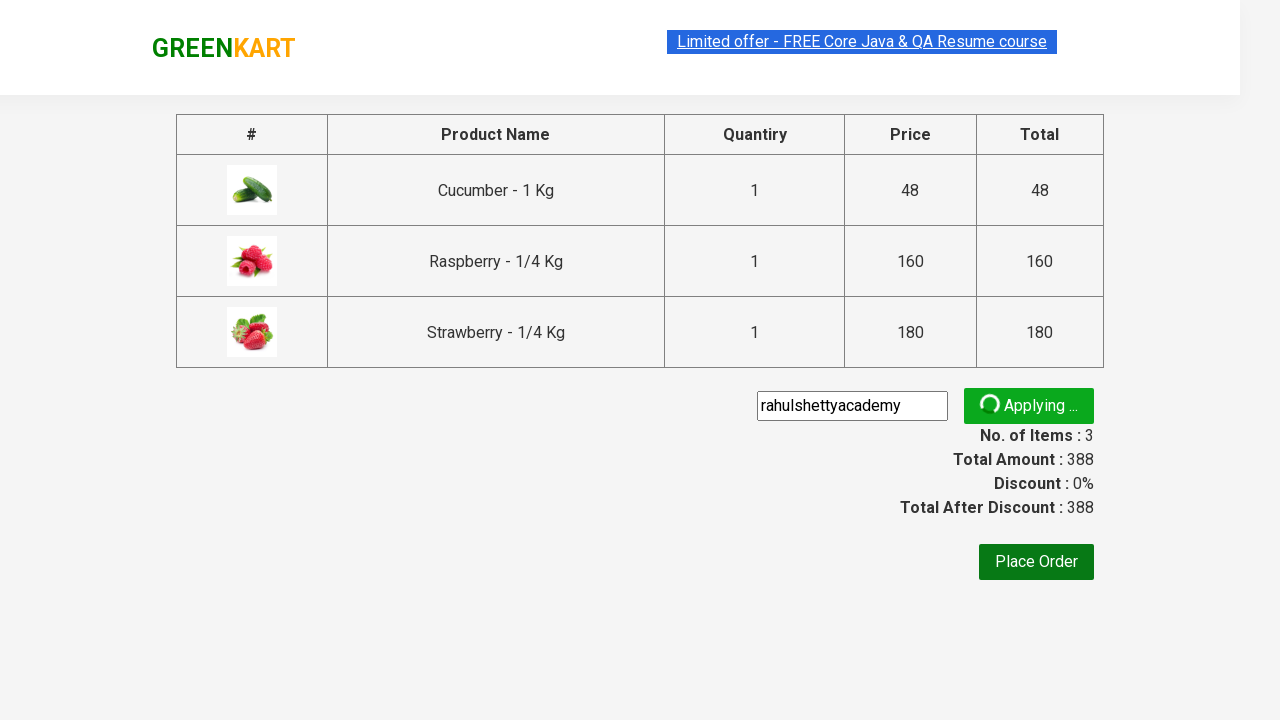

Promo code confirmation message appeared
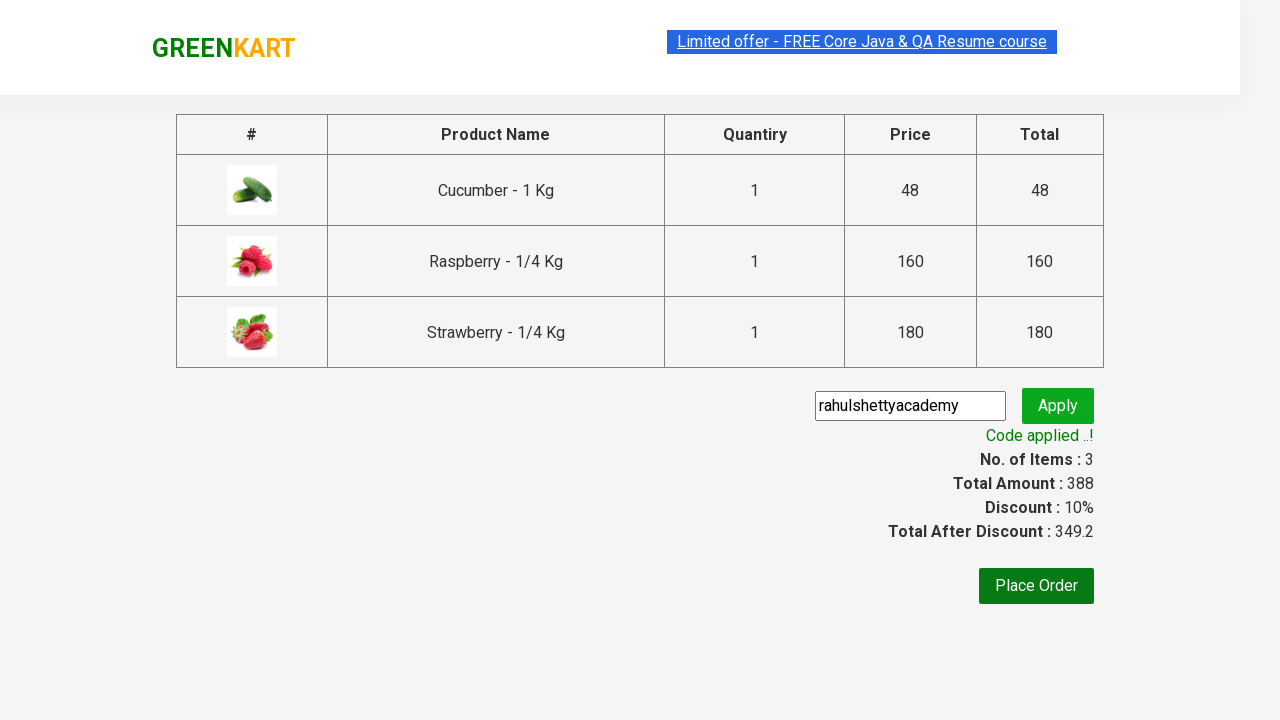

Clicked Place Order button to complete checkout at (1036, 586) on xpath=//button[text()='Place Order']
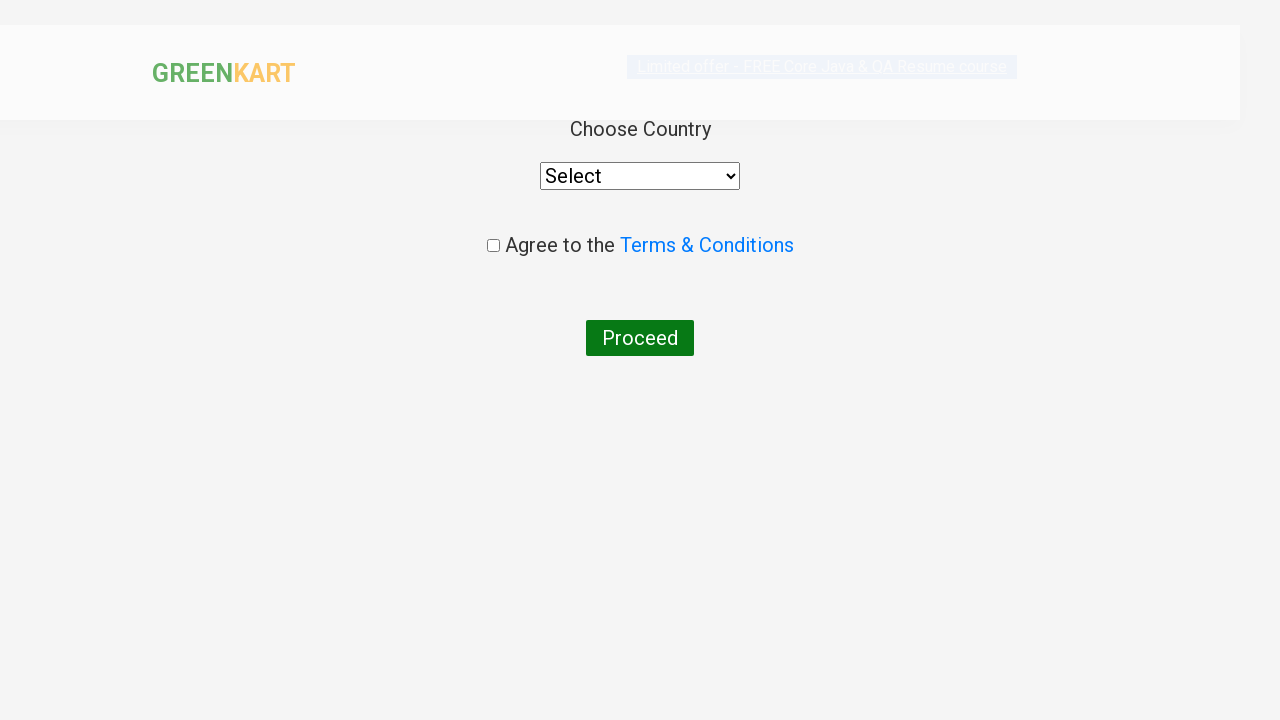

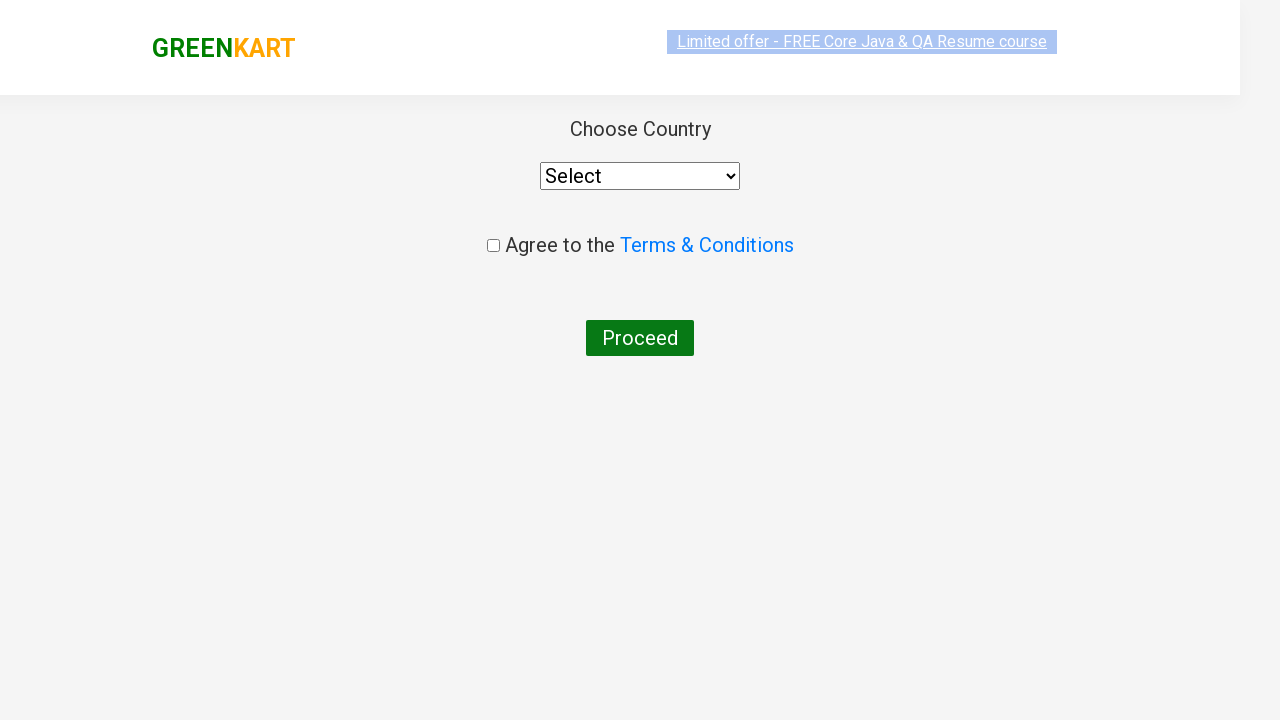